Tests the range slider input on Selenium's web form demo page by dragging the slider element to a new position

Starting URL: https://www.selenium.dev/selenium/web/web-form.html

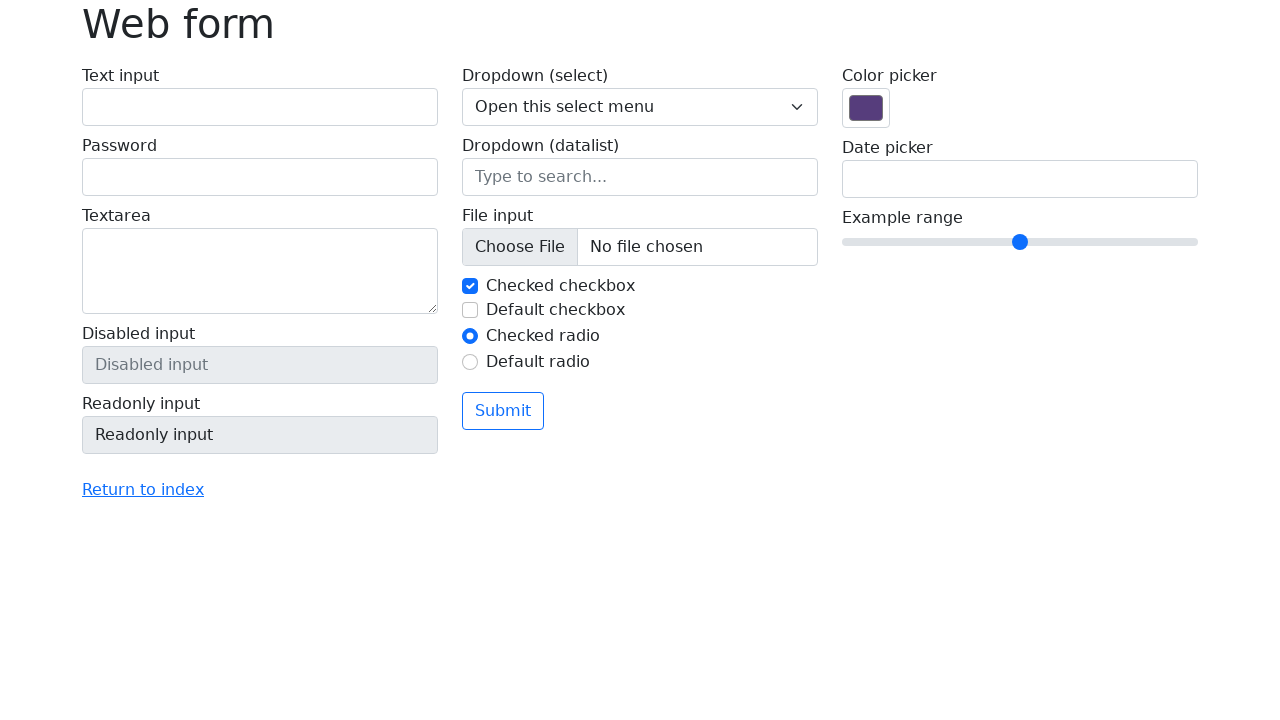

Navigated to Selenium web form demo page
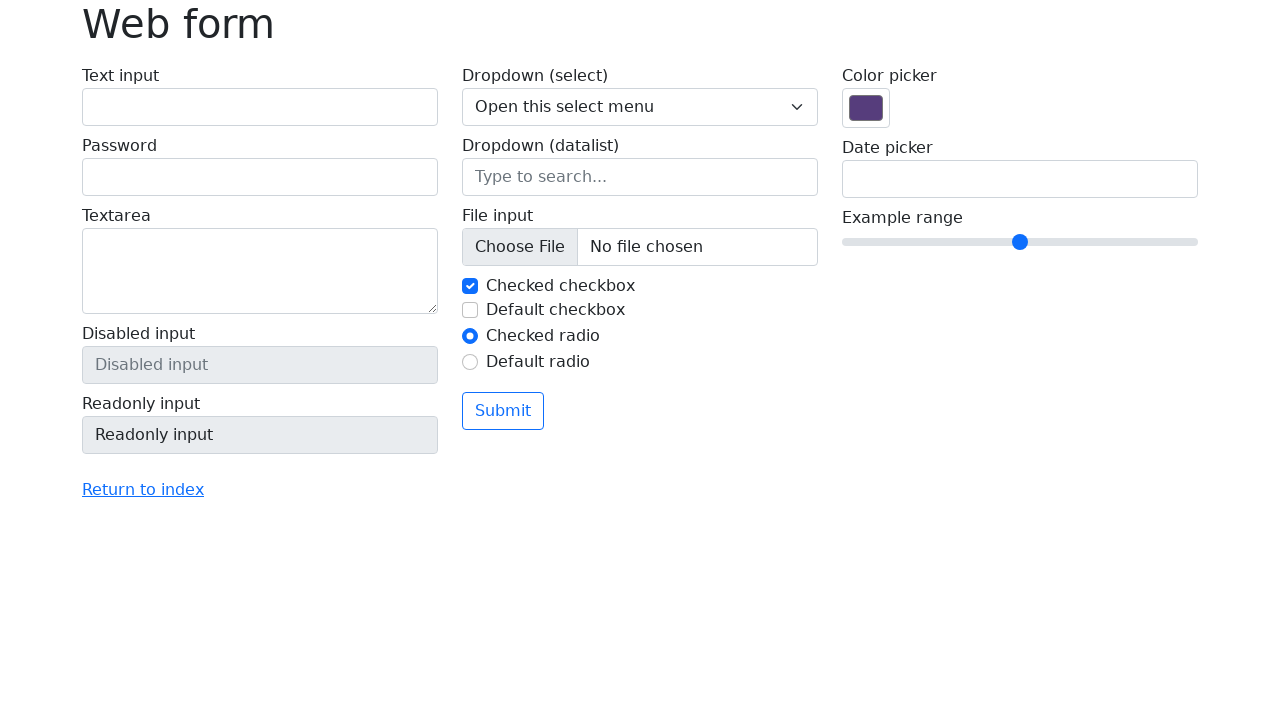

Located range slider element
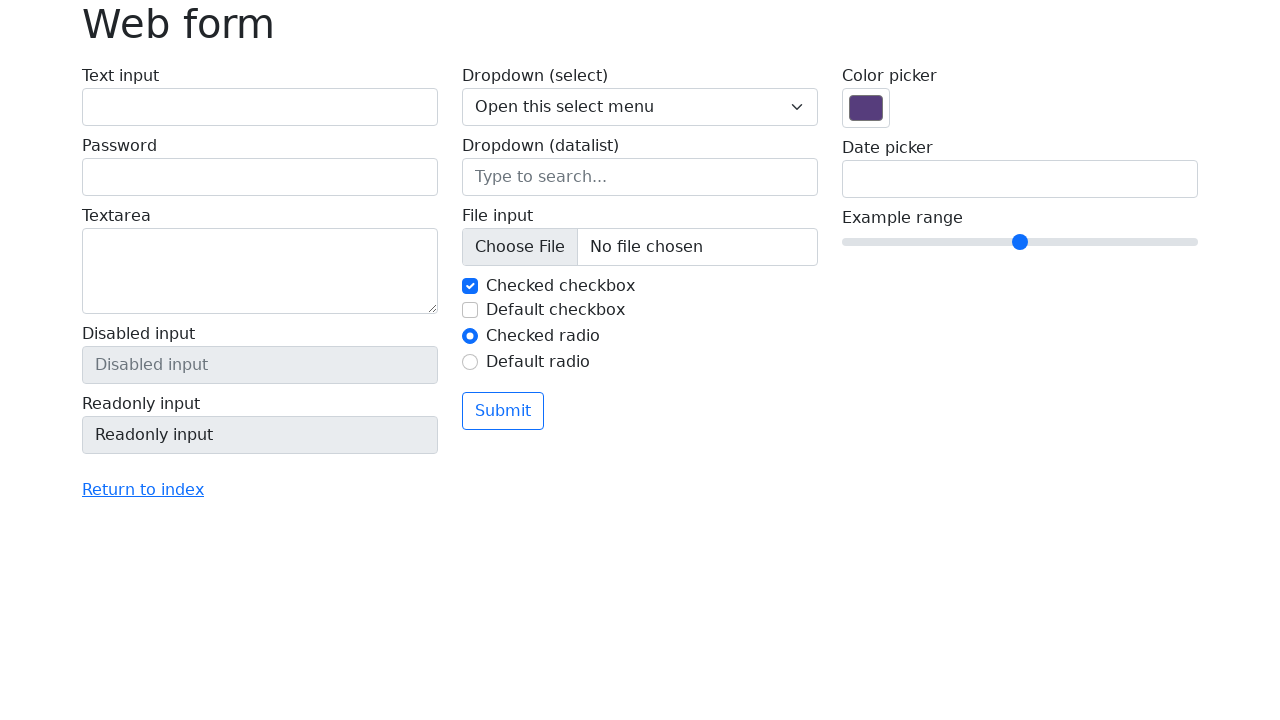

Retrieved bounding box of range slider
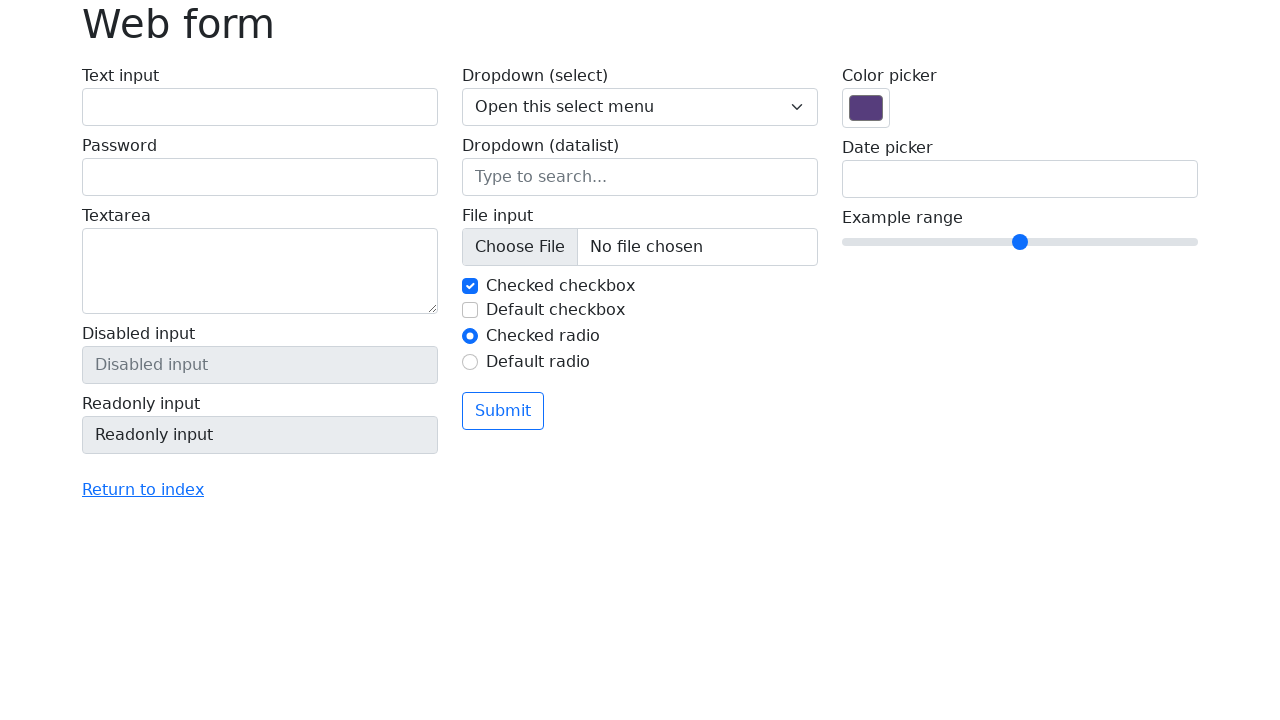

Dragged range slider to the left by 150 pixels at (870, 242)
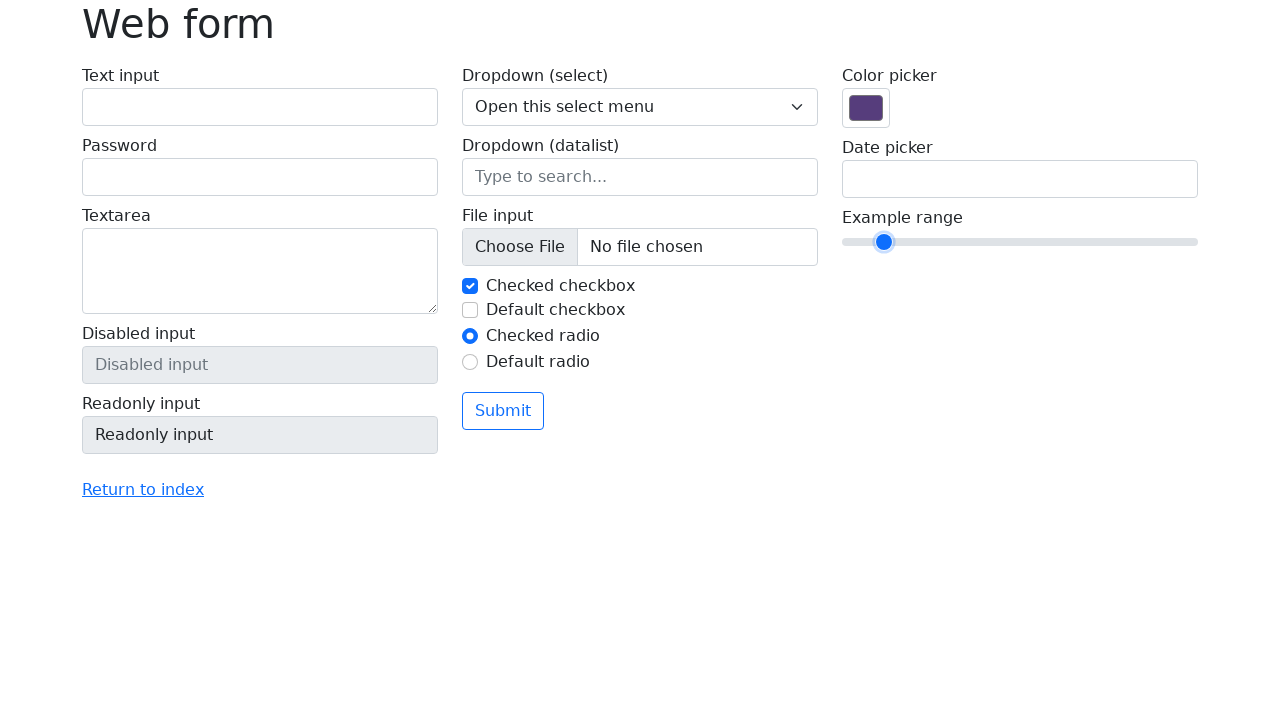

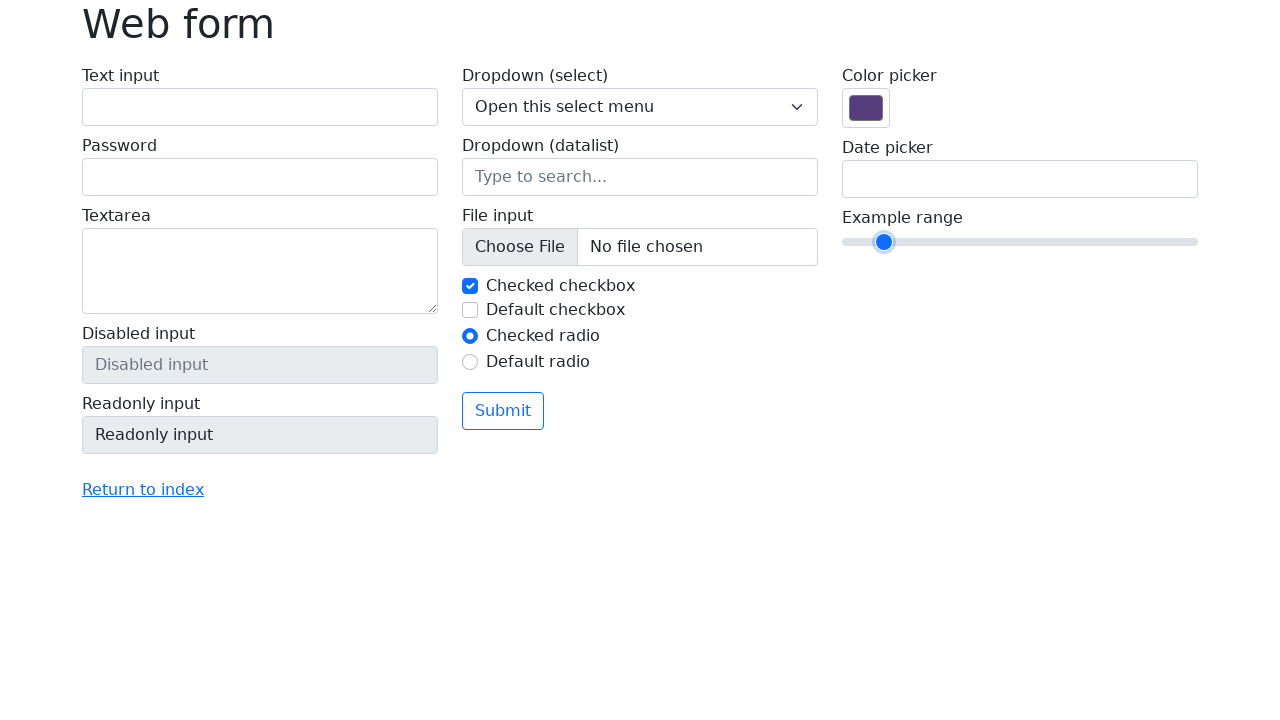